Navigates to the Ubisoft US website and maximizes the browser window to test basic page loading and window management.

Starting URL: https://www.ubisoft.com/en-us/

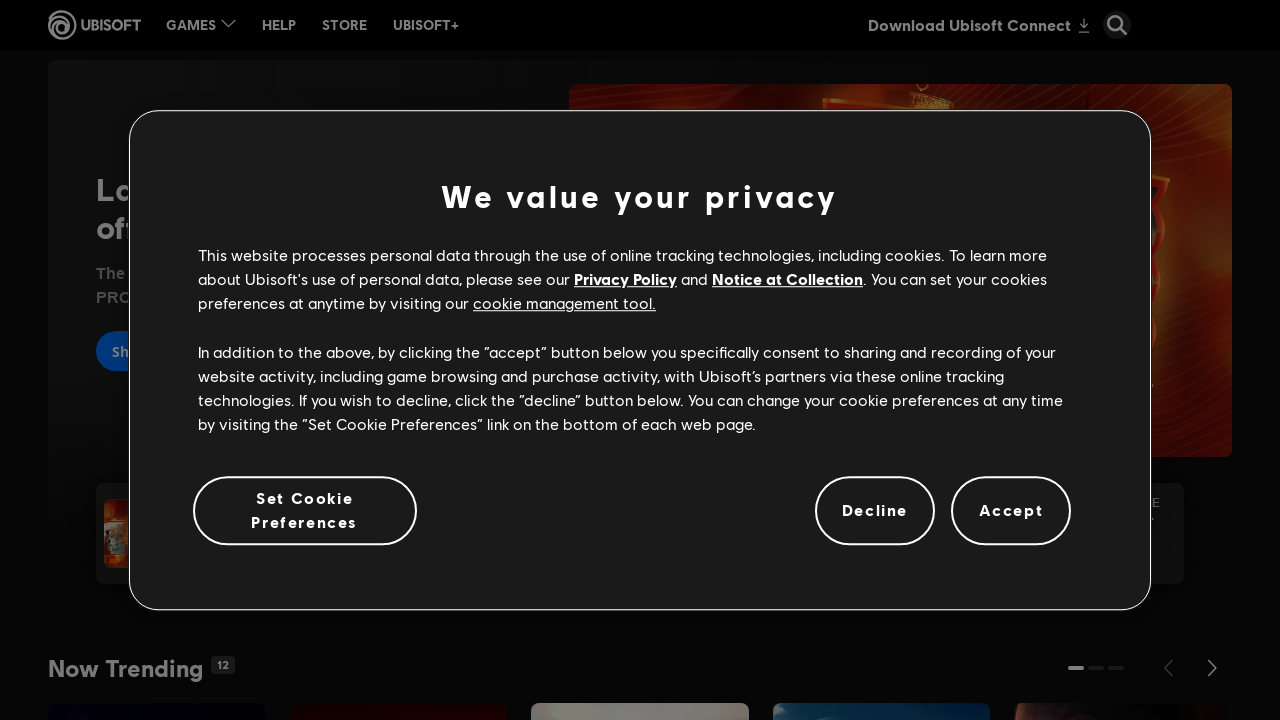

Set browser viewport to 1920x1080 to maximize window
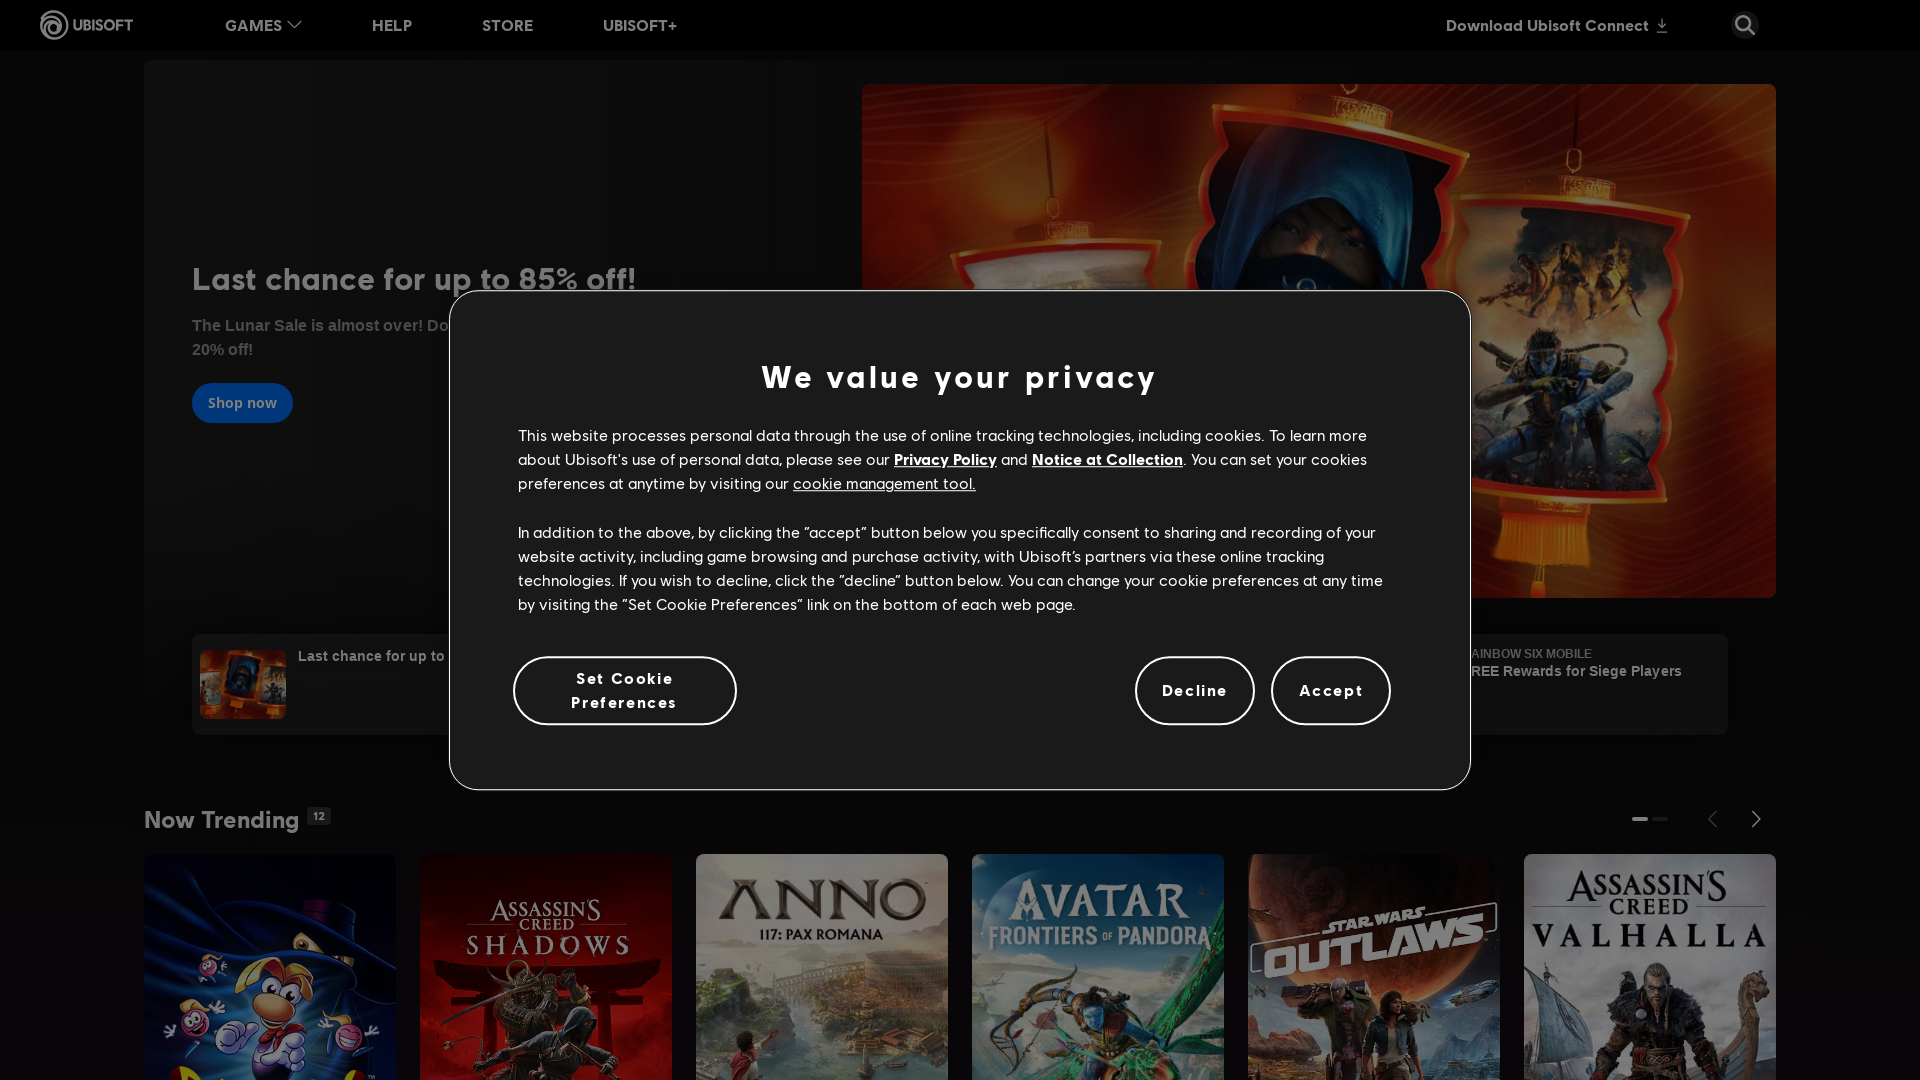

Ubisoft US website loaded successfully (DOM content loaded)
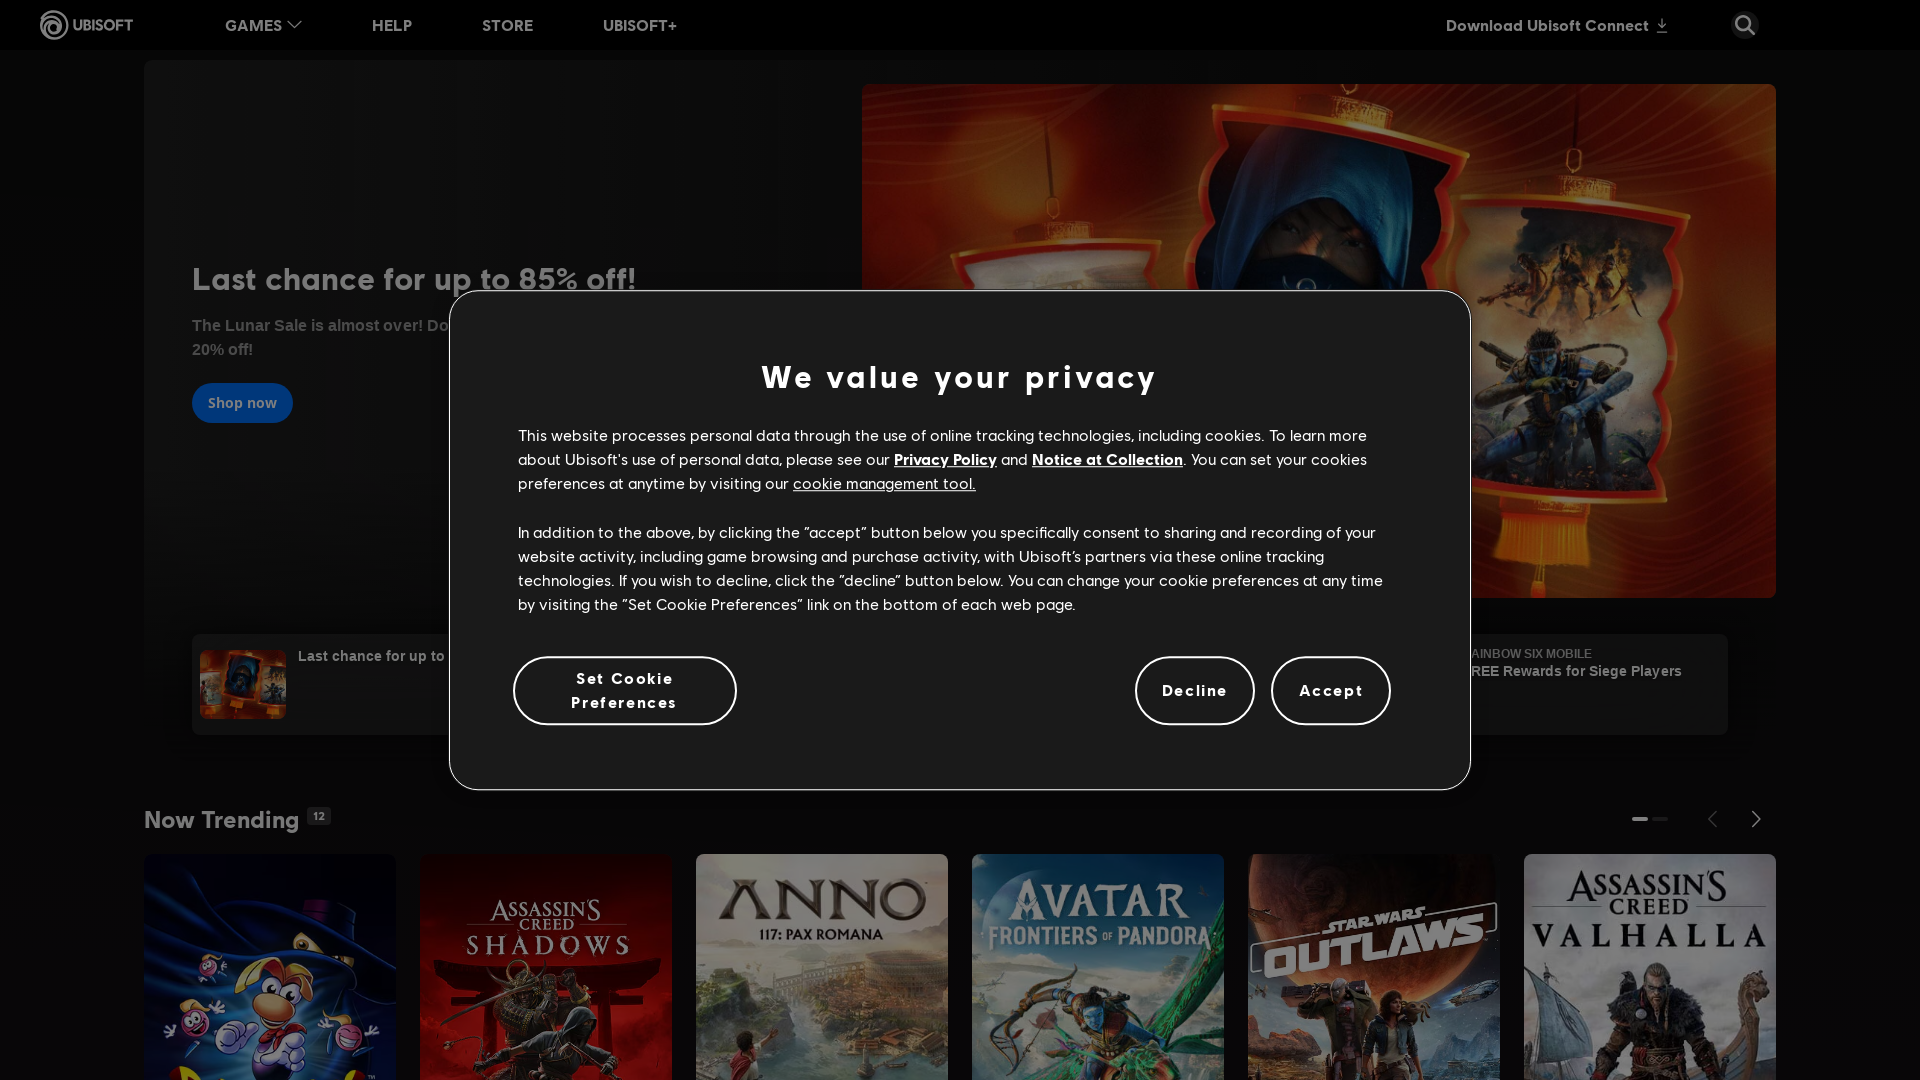

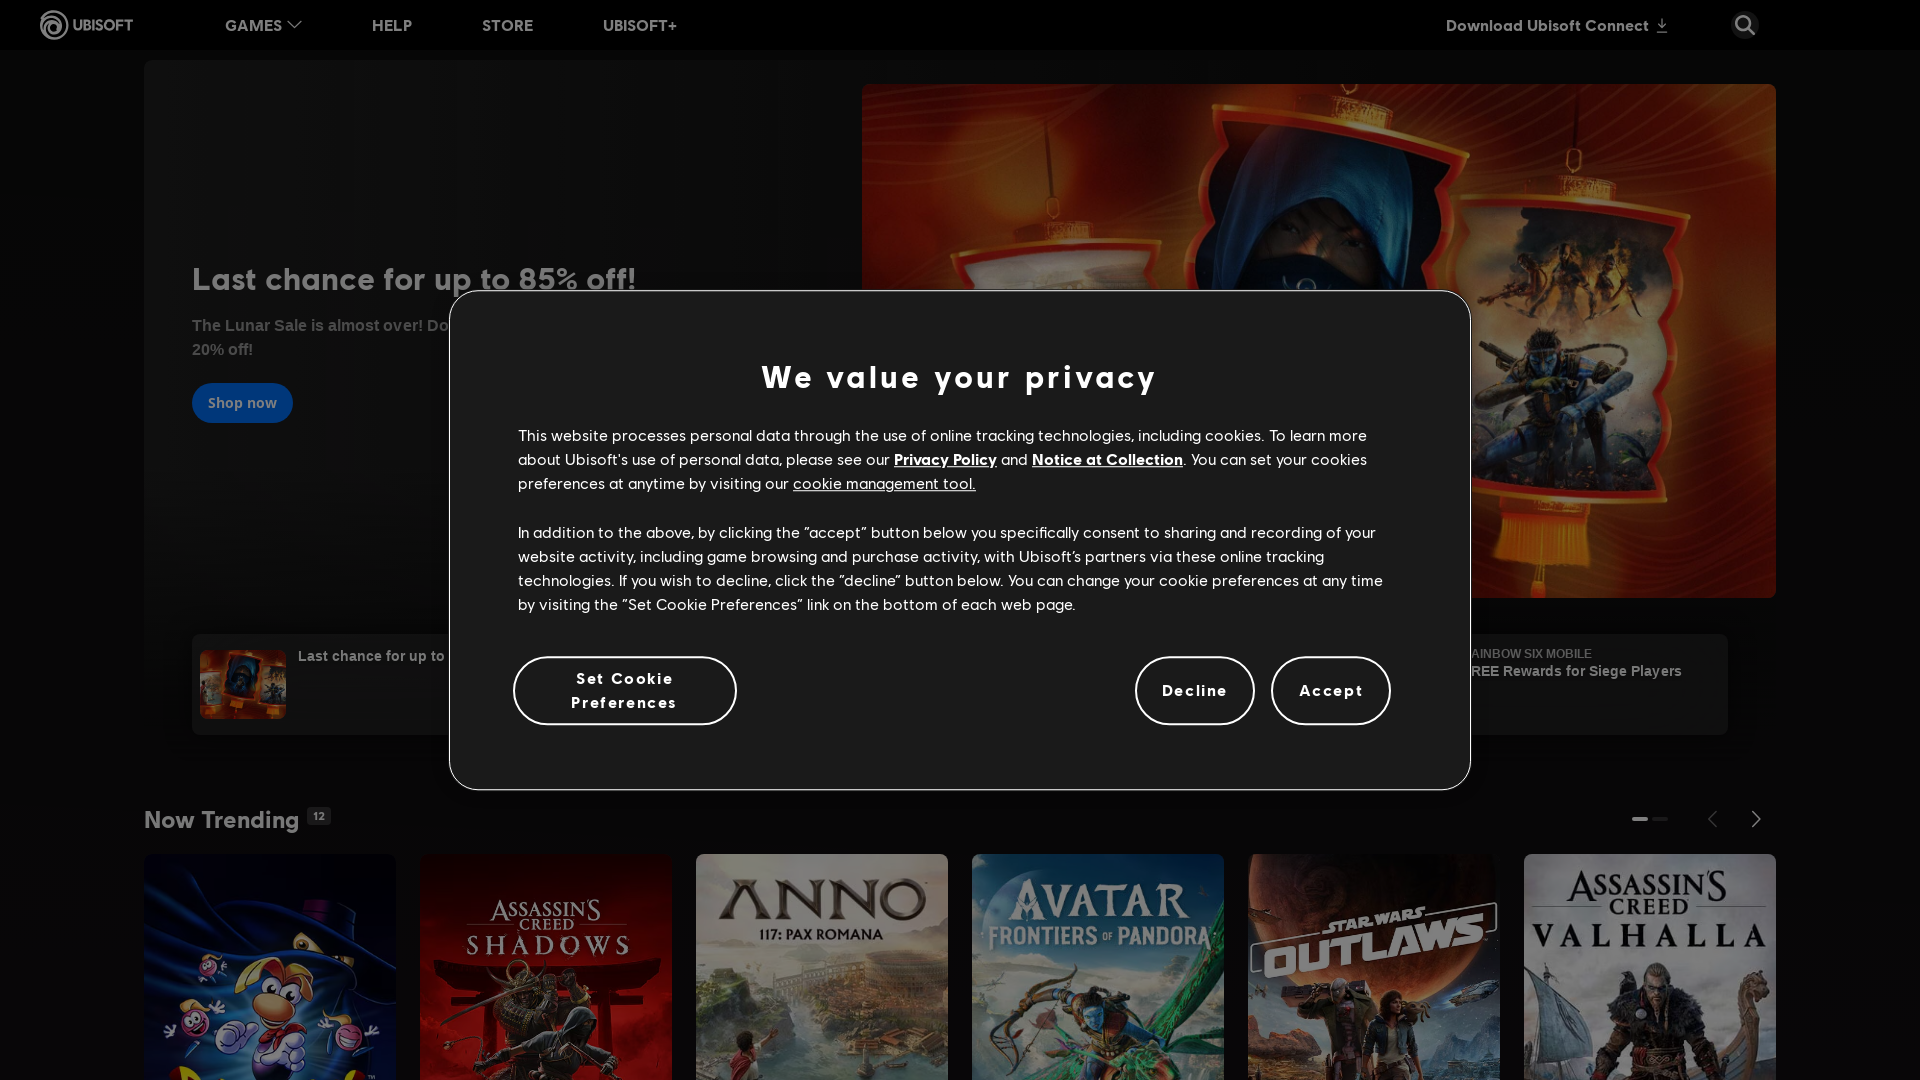